Tests confirm dialog by clicking confirm button and dismissing (canceling) the dialog

Starting URL: https://atidcollege.co.il/Xamples/ex_switch_navigation.html

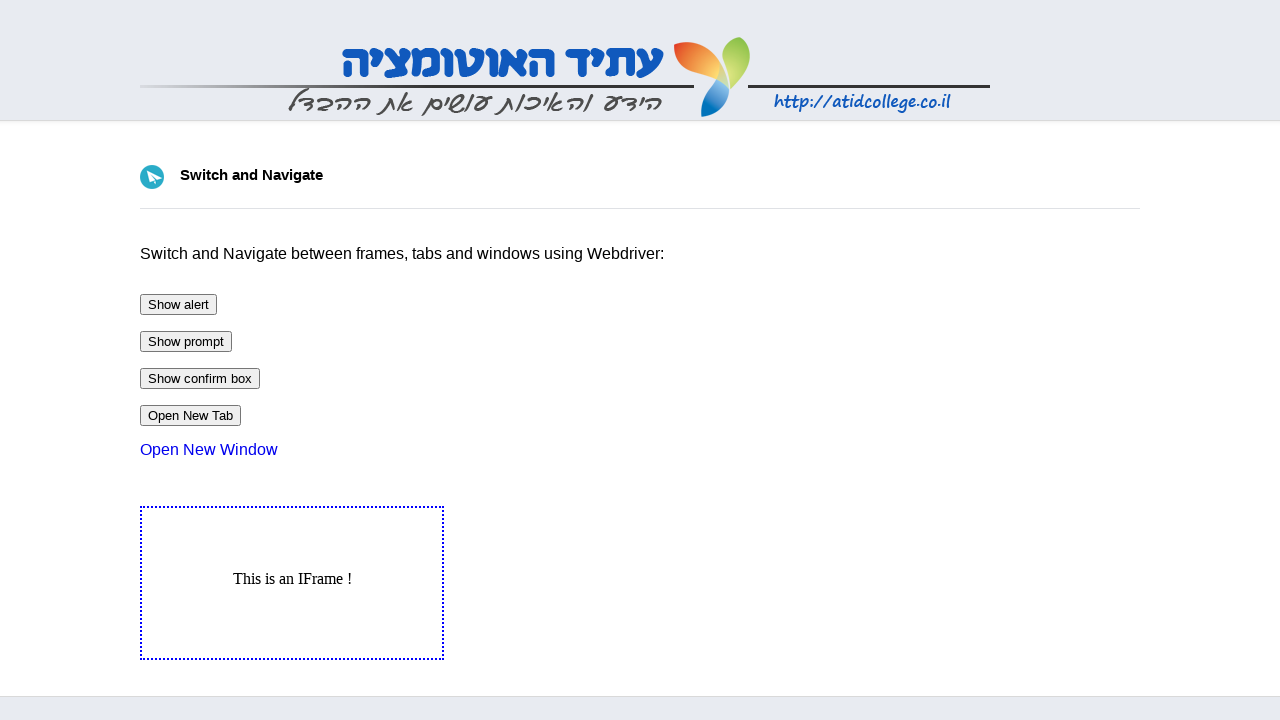

Set up dialog handler to dismiss confirm dialogs
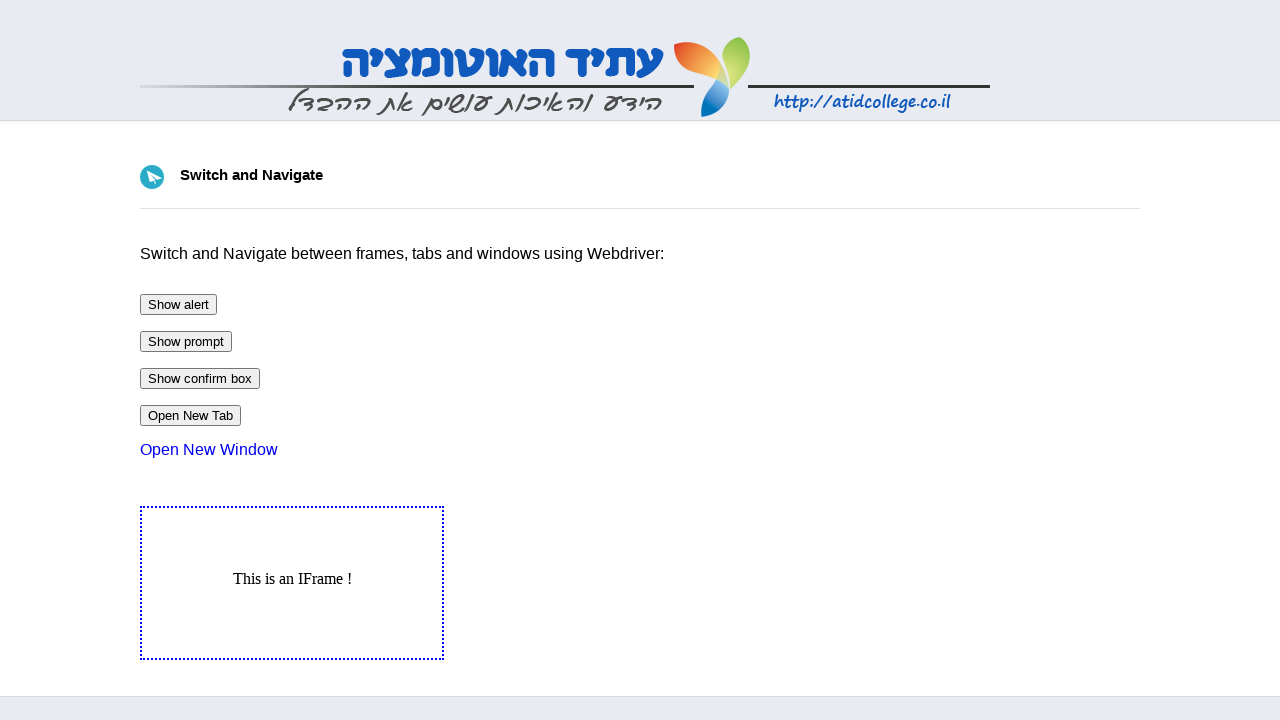

Clicked confirm button to trigger confirm dialog at (200, 378) on #btnConfirm
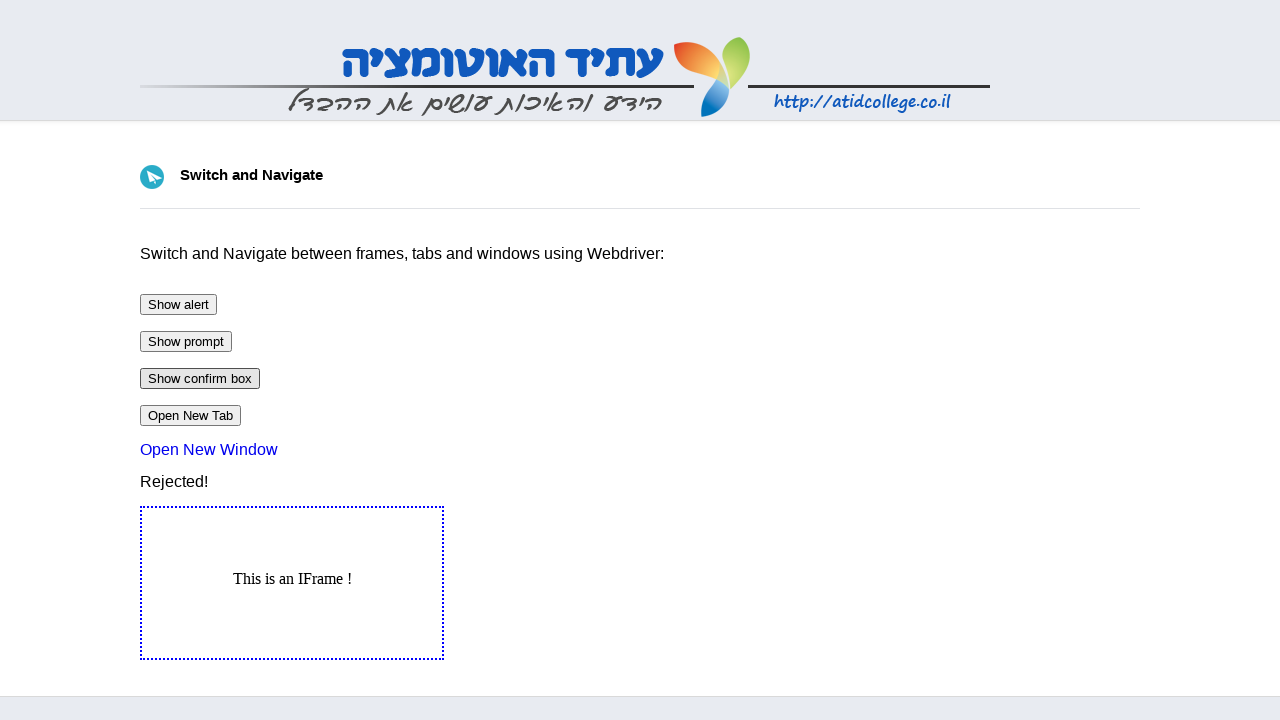

Output element loaded after dismissing confirm dialog
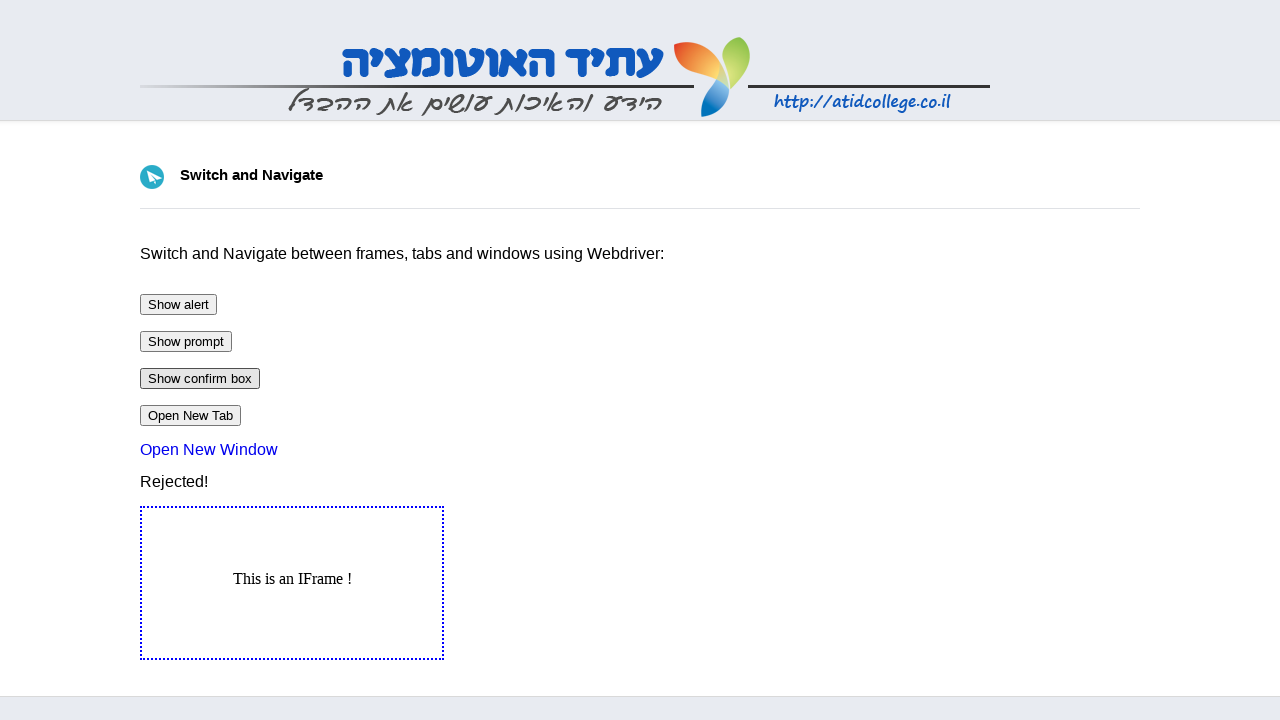

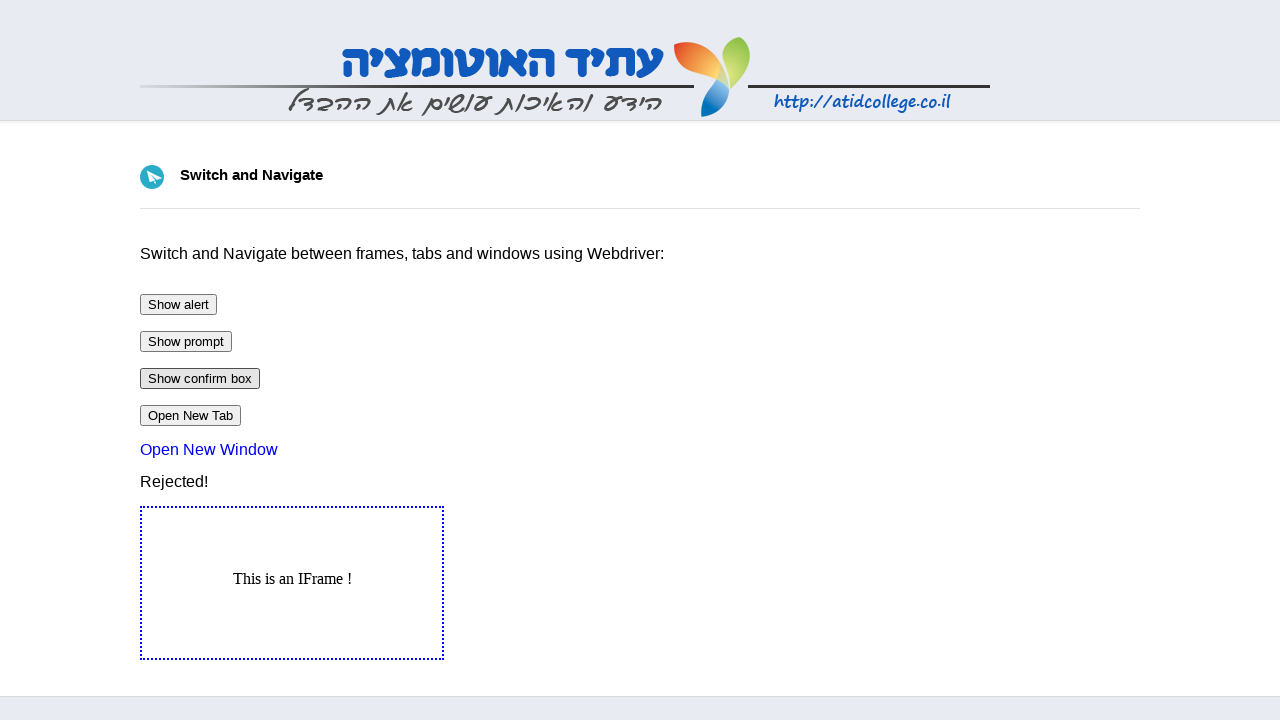